Tests that the toggle all checkbox updates its state when individual items are completed or cleared

Starting URL: https://demo.playwright.dev/todomvc

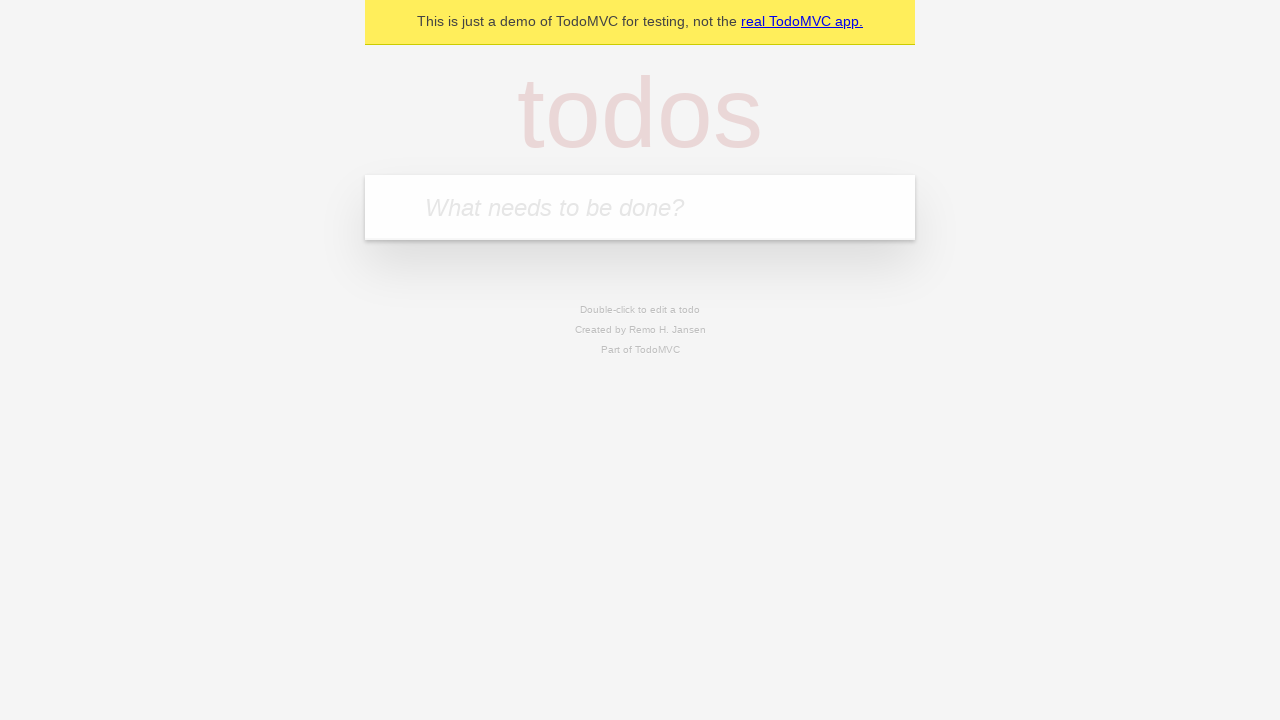

Filled todo input with 'buy some cheese' on internal:attr=[placeholder="What needs to be done?"i]
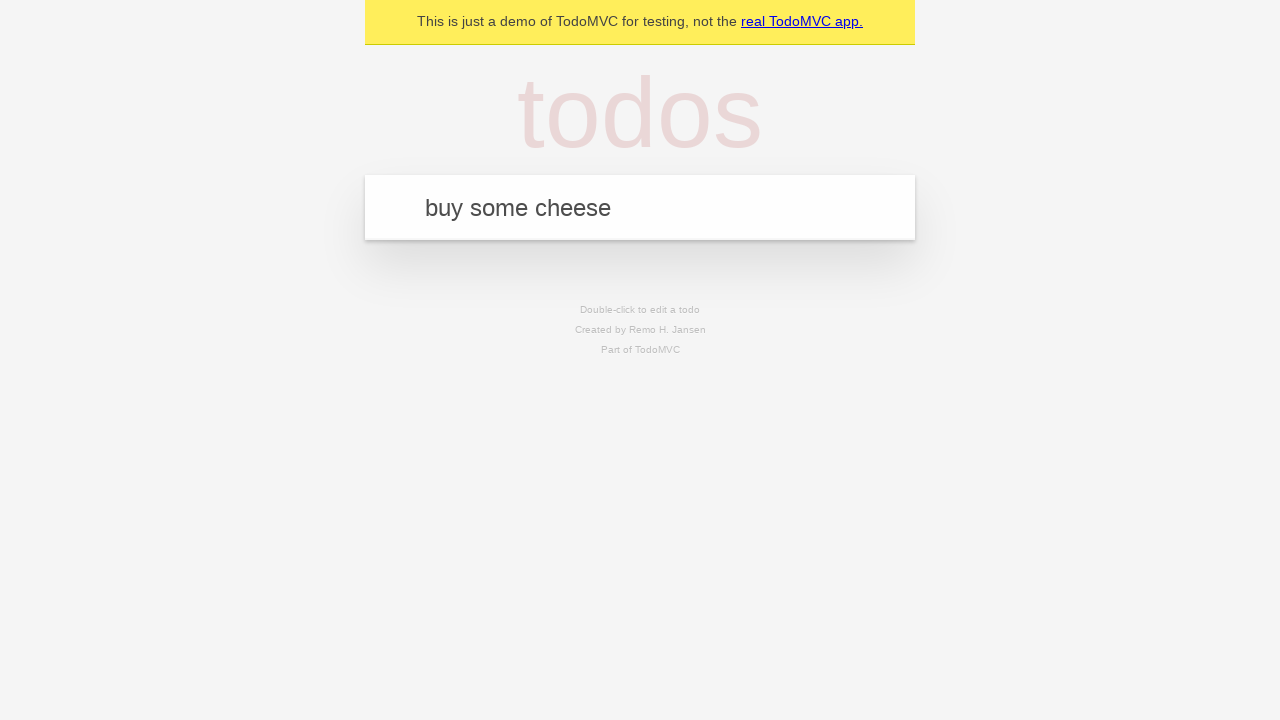

Pressed Enter to create first todo on internal:attr=[placeholder="What needs to be done?"i]
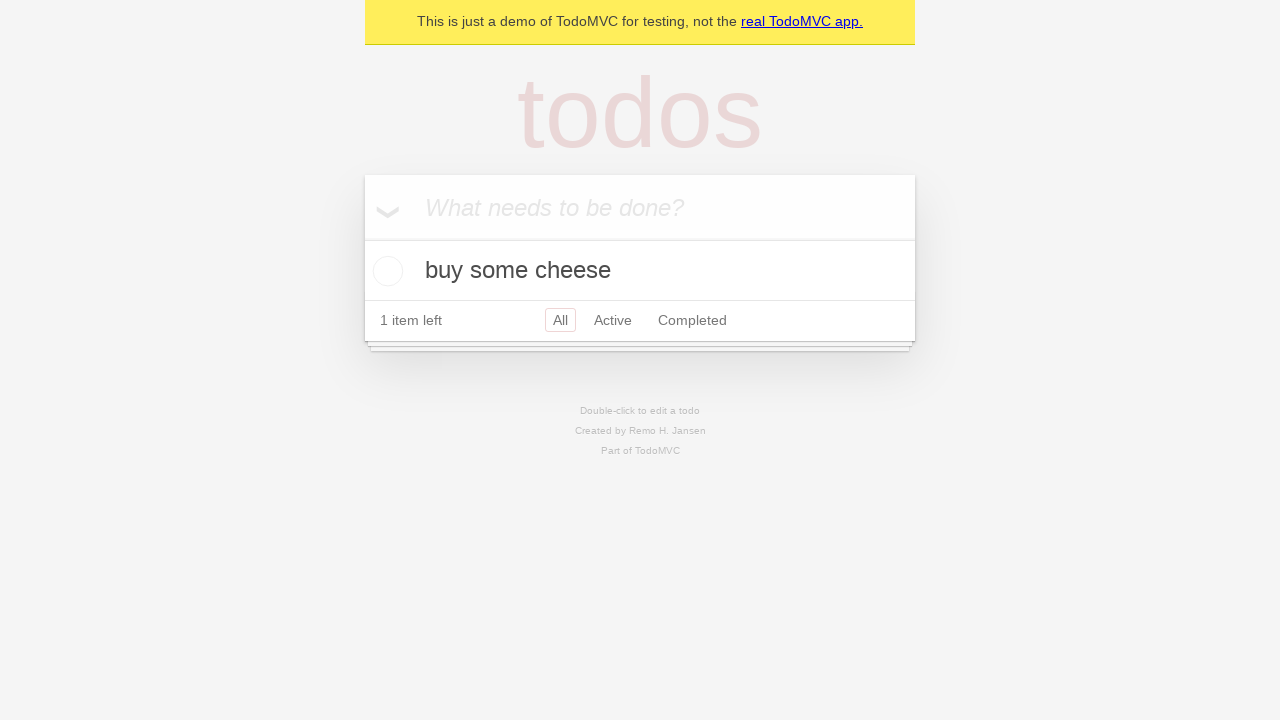

Filled todo input with 'feed the cat' on internal:attr=[placeholder="What needs to be done?"i]
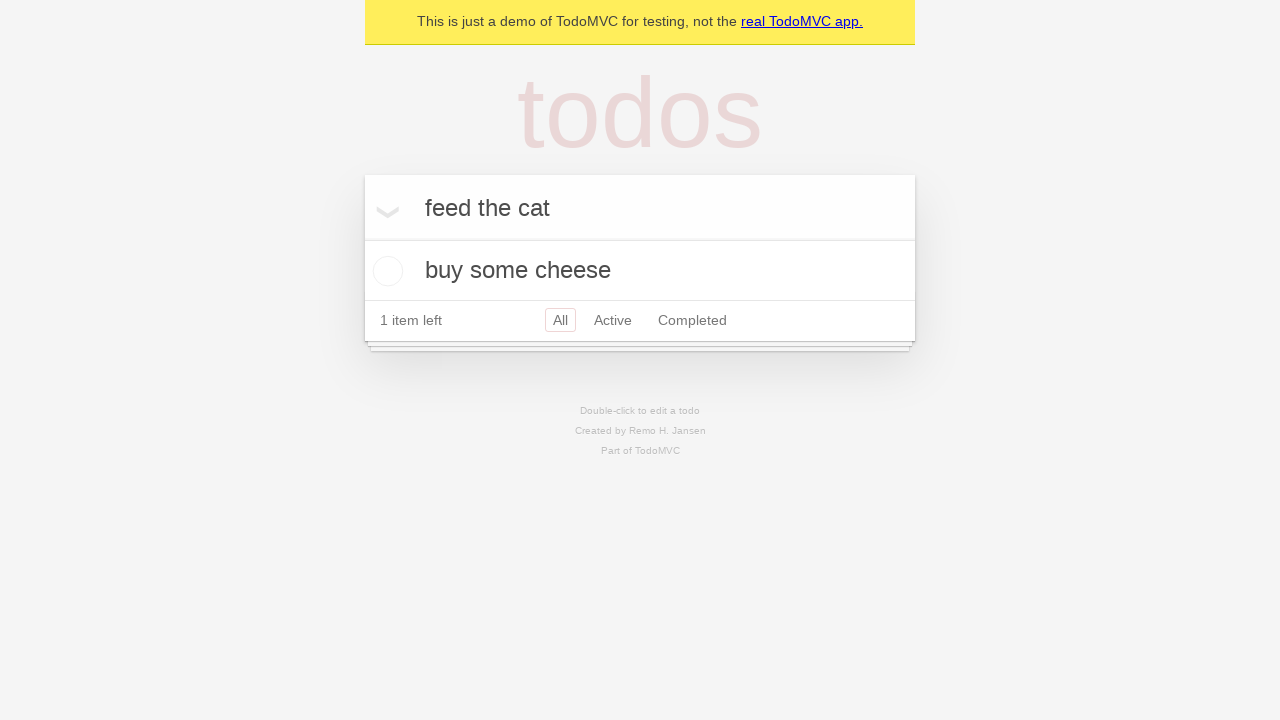

Pressed Enter to create second todo on internal:attr=[placeholder="What needs to be done?"i]
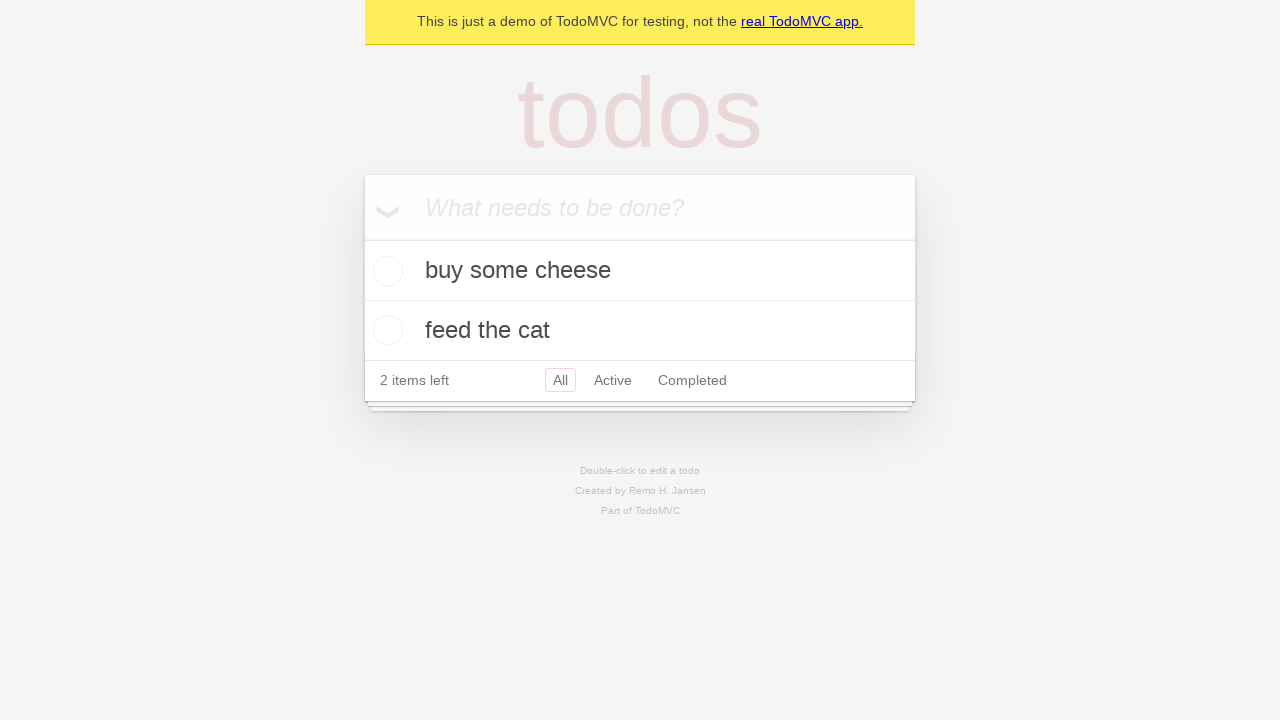

Filled todo input with 'book a doctors appointment' on internal:attr=[placeholder="What needs to be done?"i]
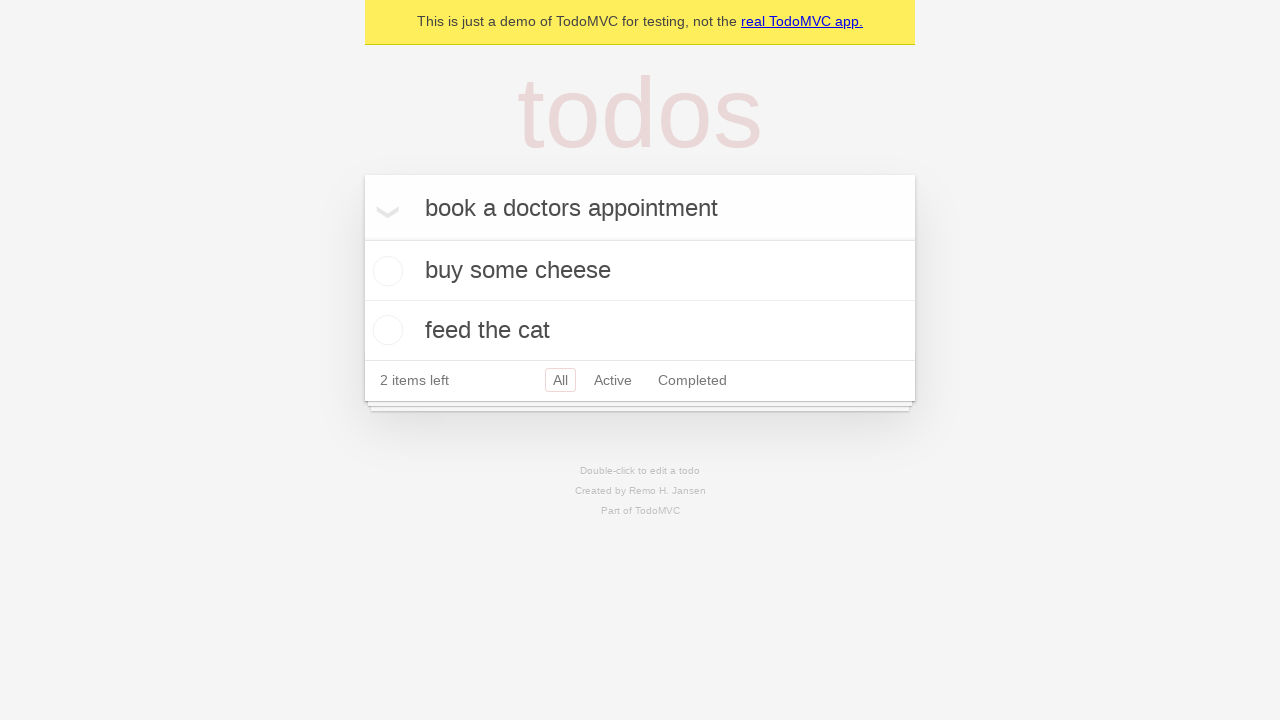

Pressed Enter to create third todo on internal:attr=[placeholder="What needs to be done?"i]
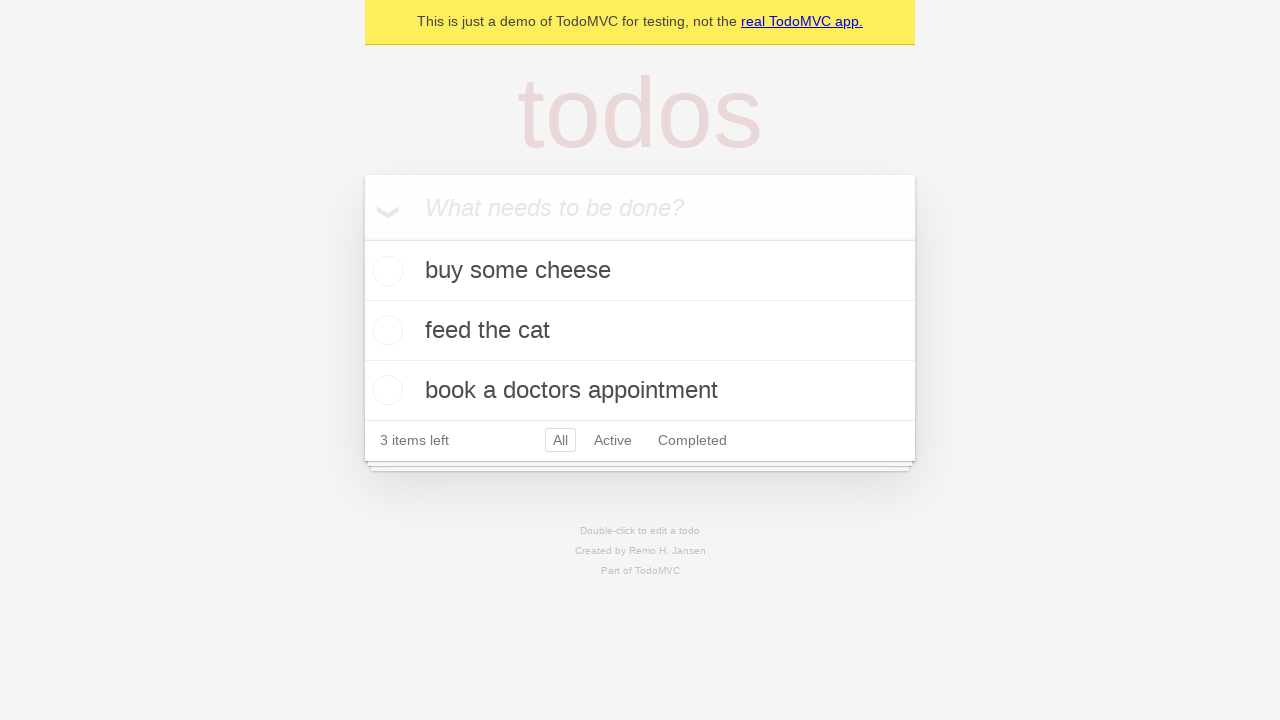

Waited for all 3 todo items to be created
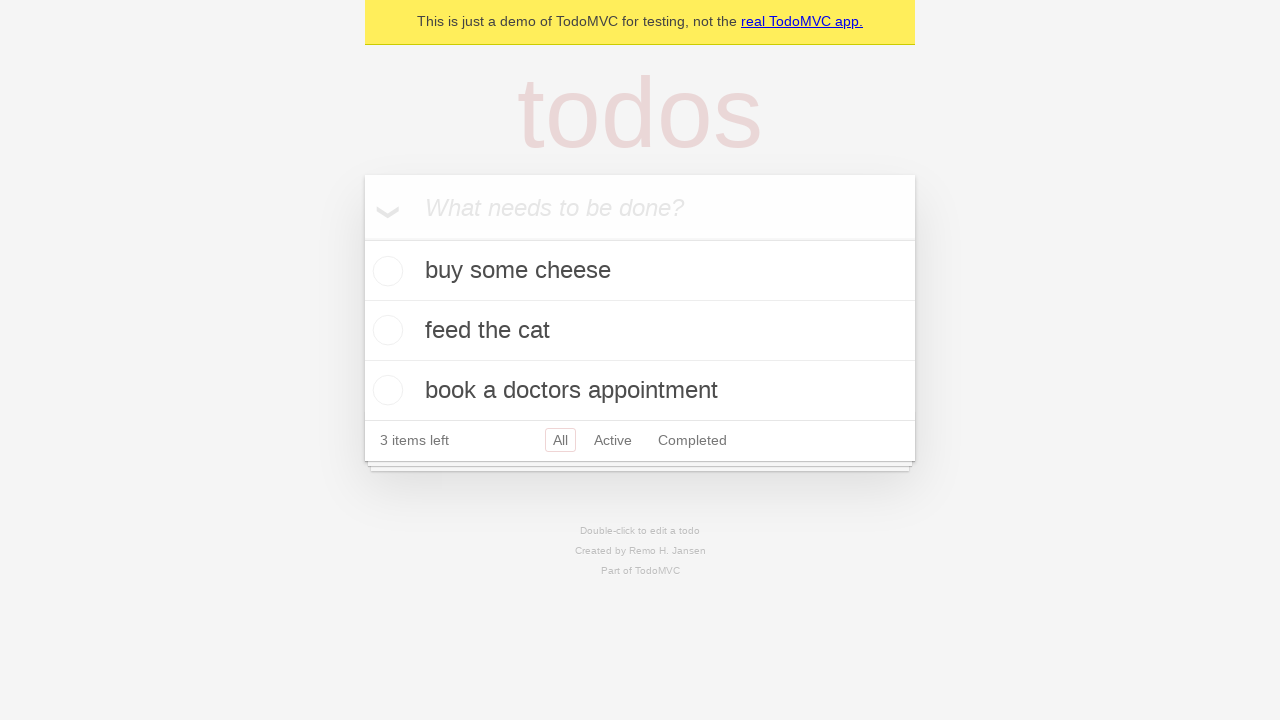

Checked the 'Mark all as complete' toggle at (362, 238) on internal:label="Mark all as complete"i
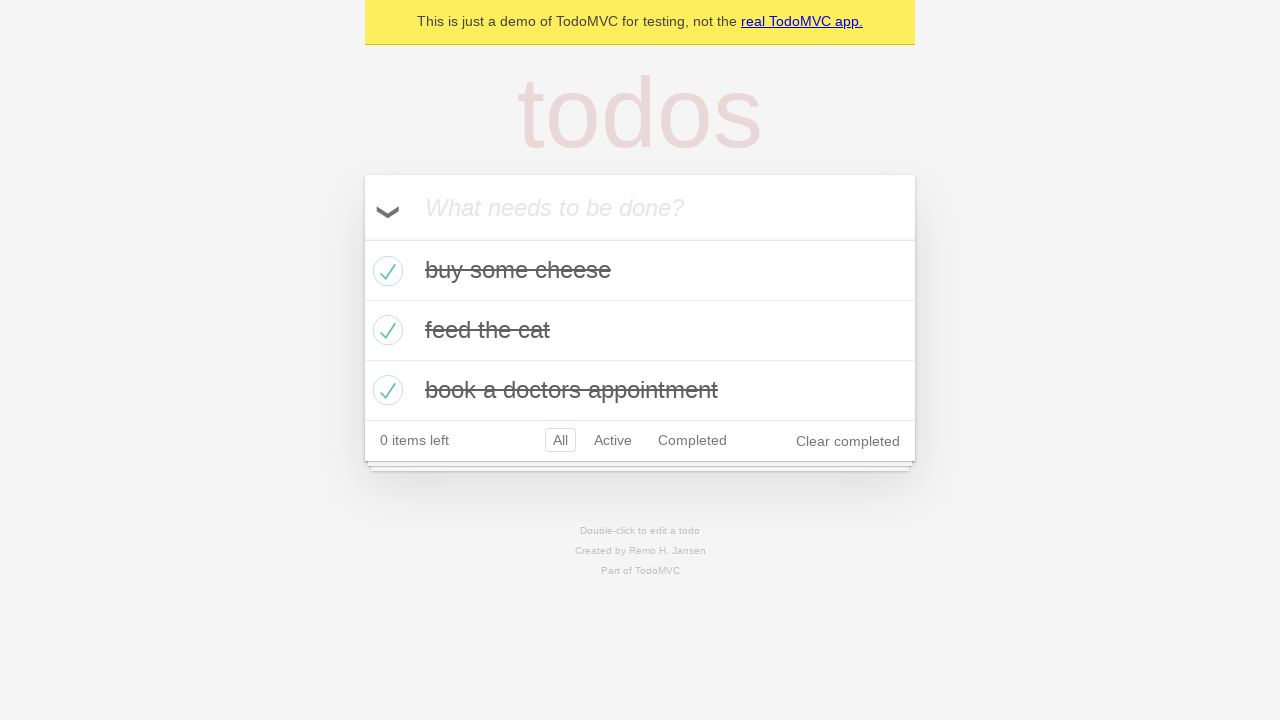

Unchecked the first todo item at (385, 271) on internal:testid=[data-testid="todo-item"s] >> nth=0 >> internal:role=checkbox
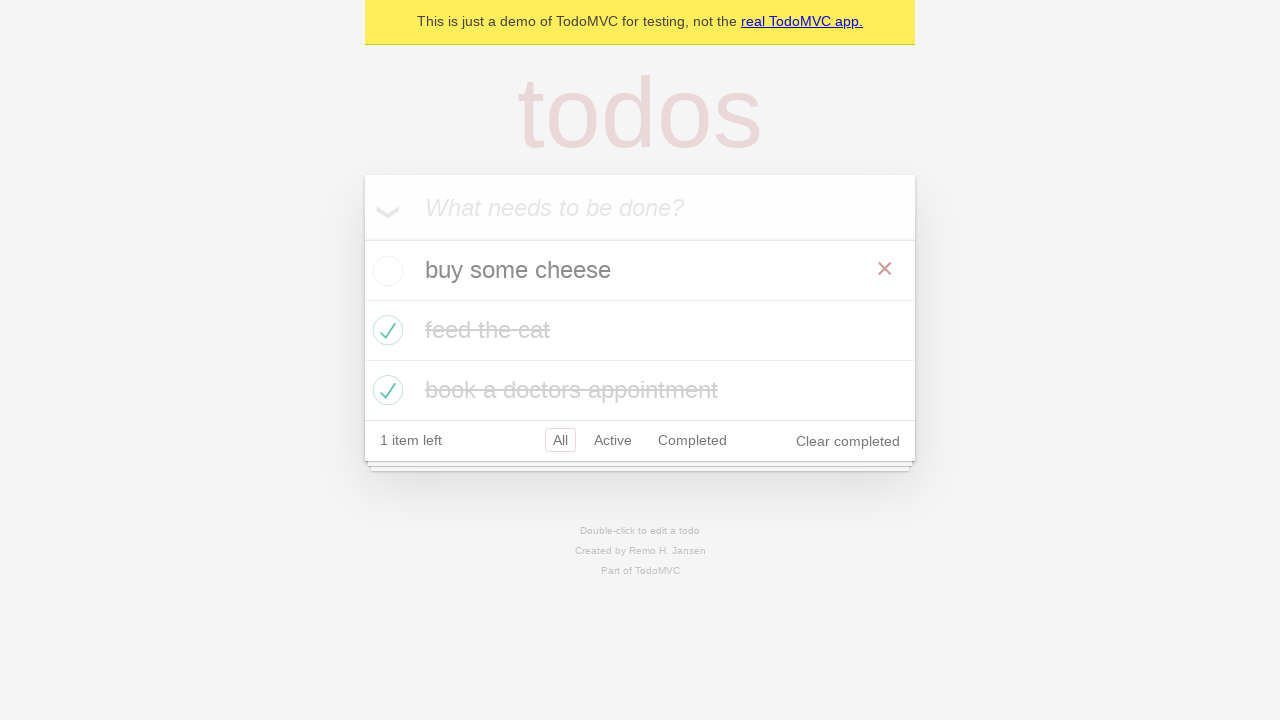

Checked the first todo item again at (385, 271) on internal:testid=[data-testid="todo-item"s] >> nth=0 >> internal:role=checkbox
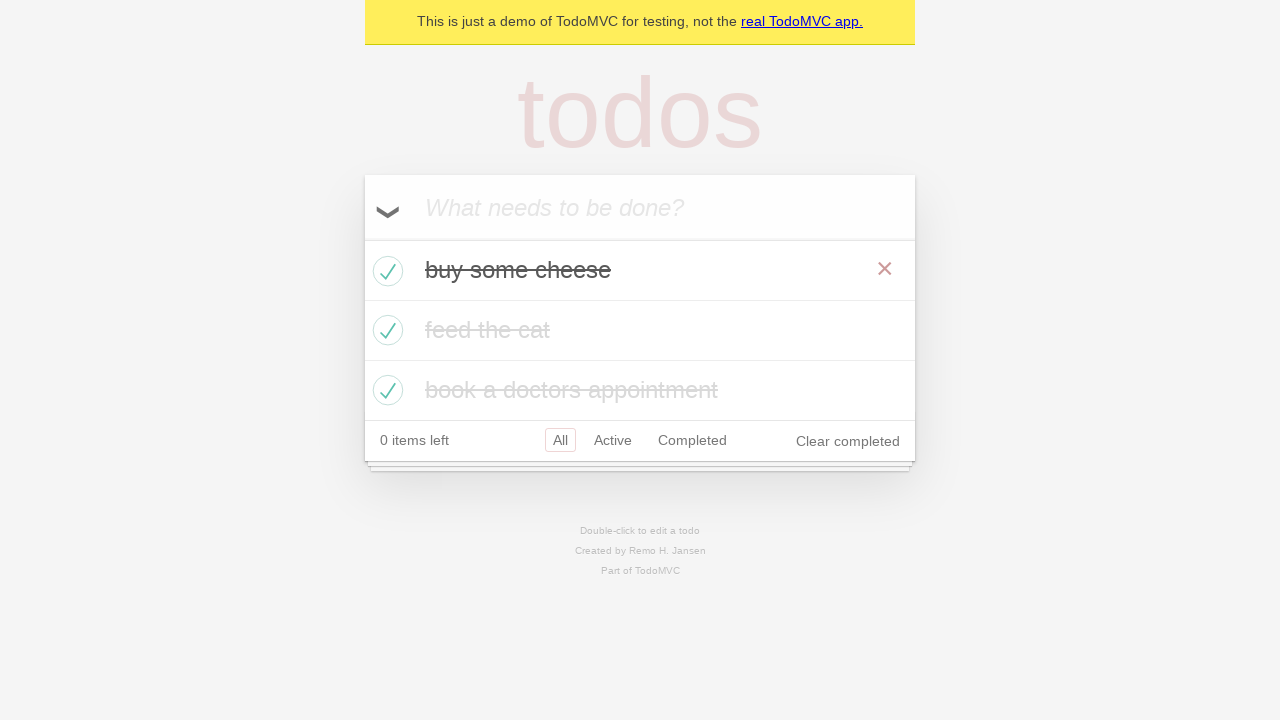

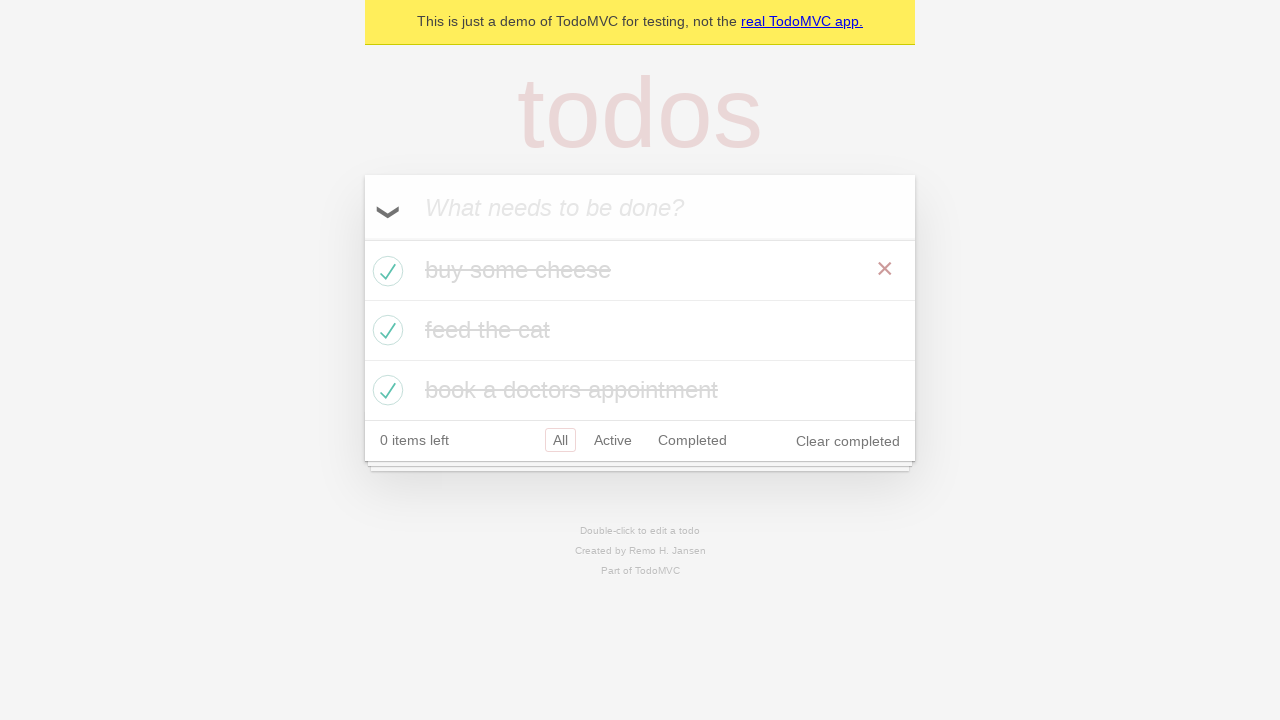